Tests the Add/Remove Elements functionality by clicking to add an element and then removing it

Starting URL: https://the-internet.herokuapp.com/

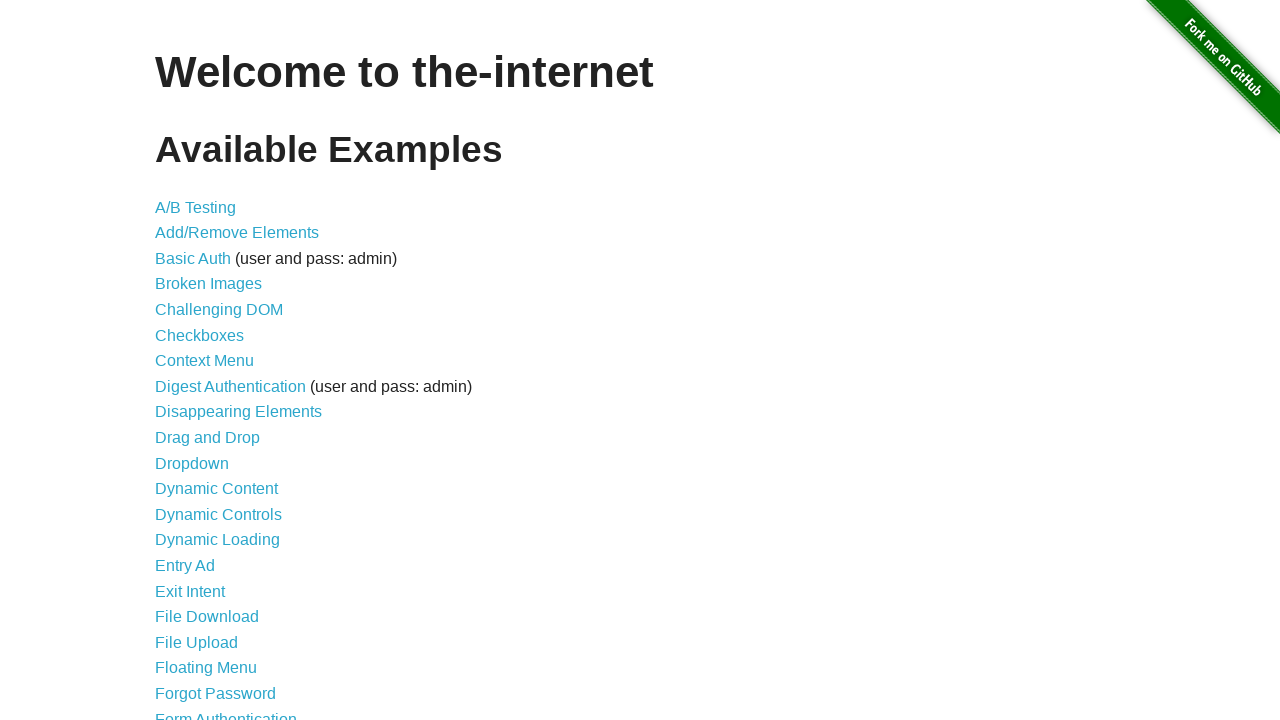

Clicked on Add/Remove Elements link at (237, 233) on a[href='/add_remove_elements/']
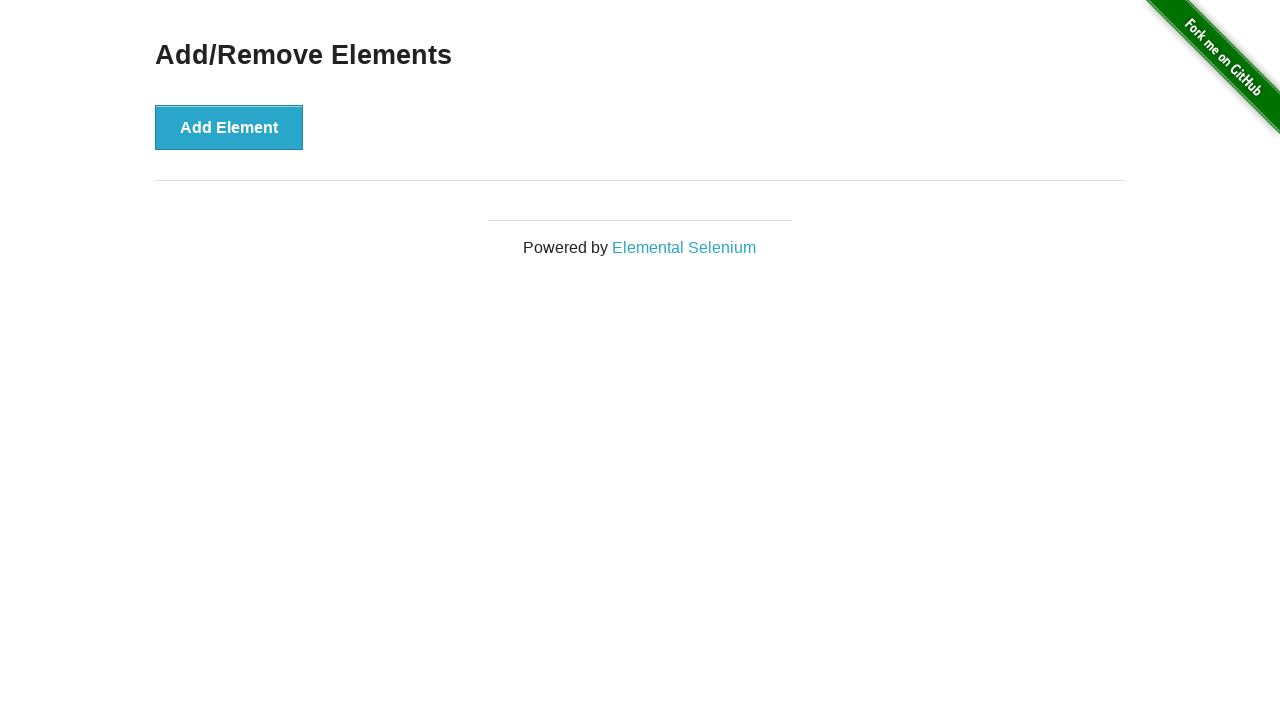

Clicked Add Element button to add a new element at (229, 127) on #content div button
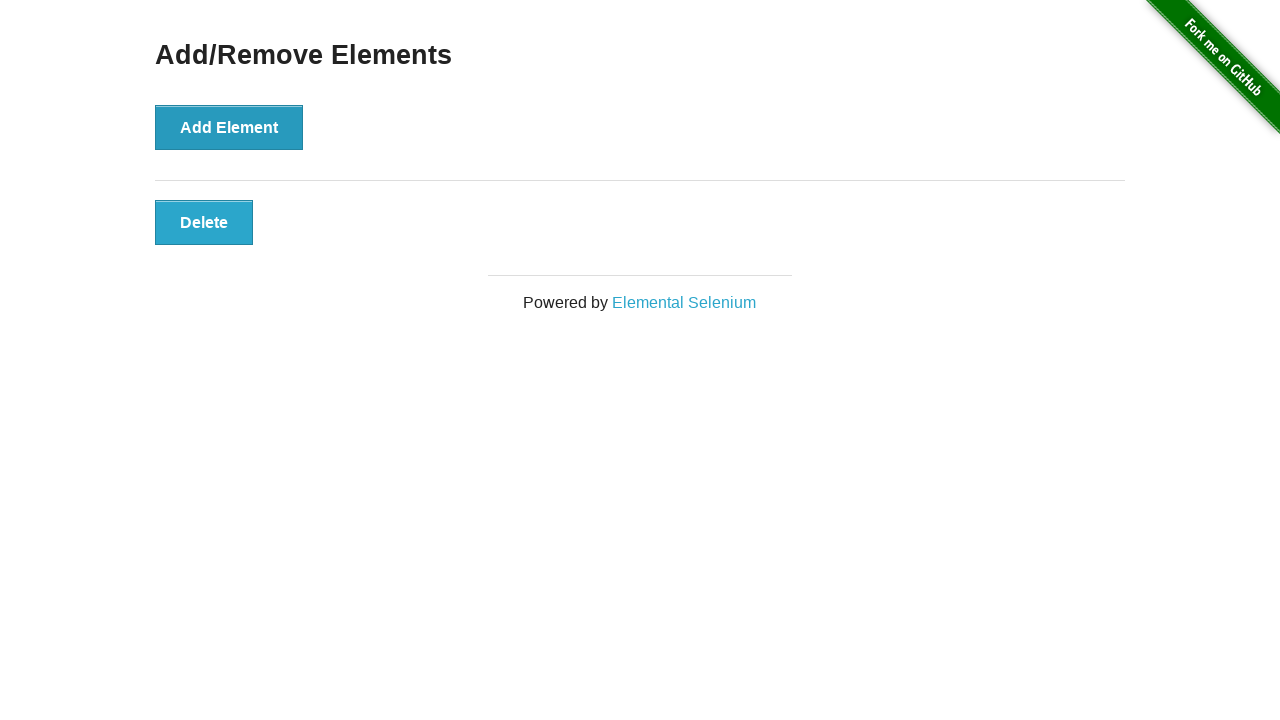

Delete button appeared after adding element
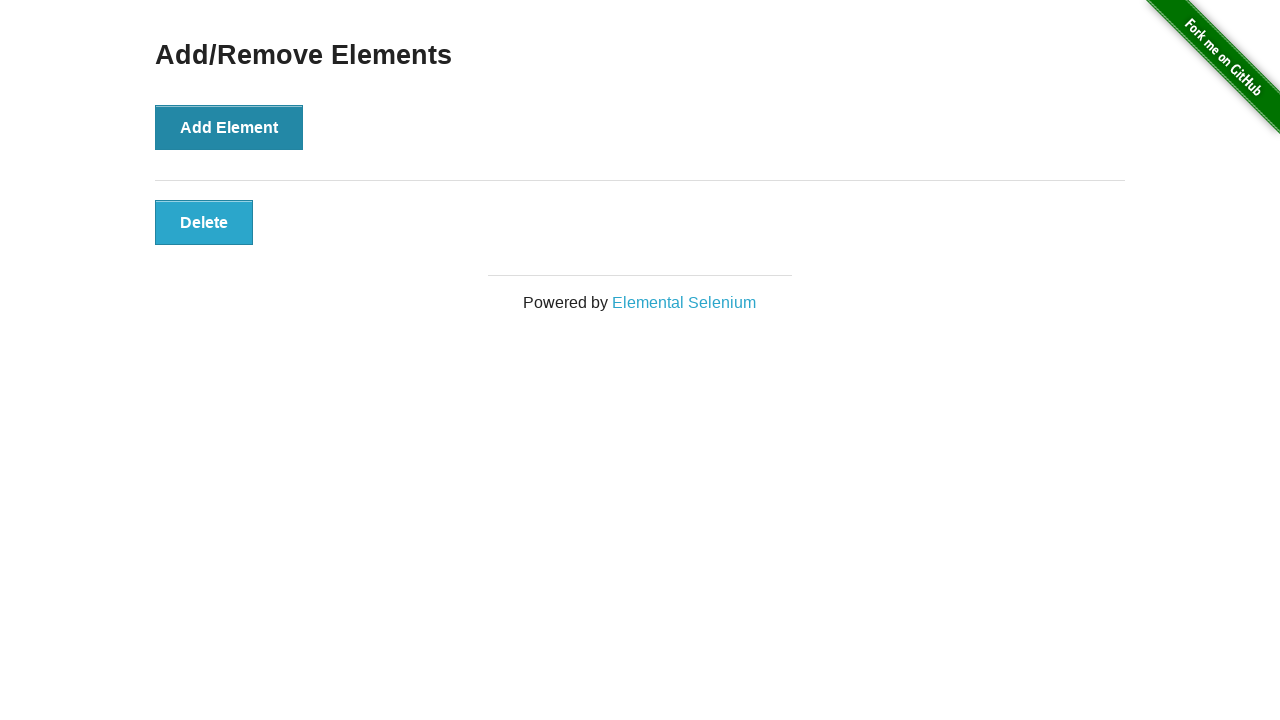

Clicked delete button to remove the added element at (204, 222) on #elements button
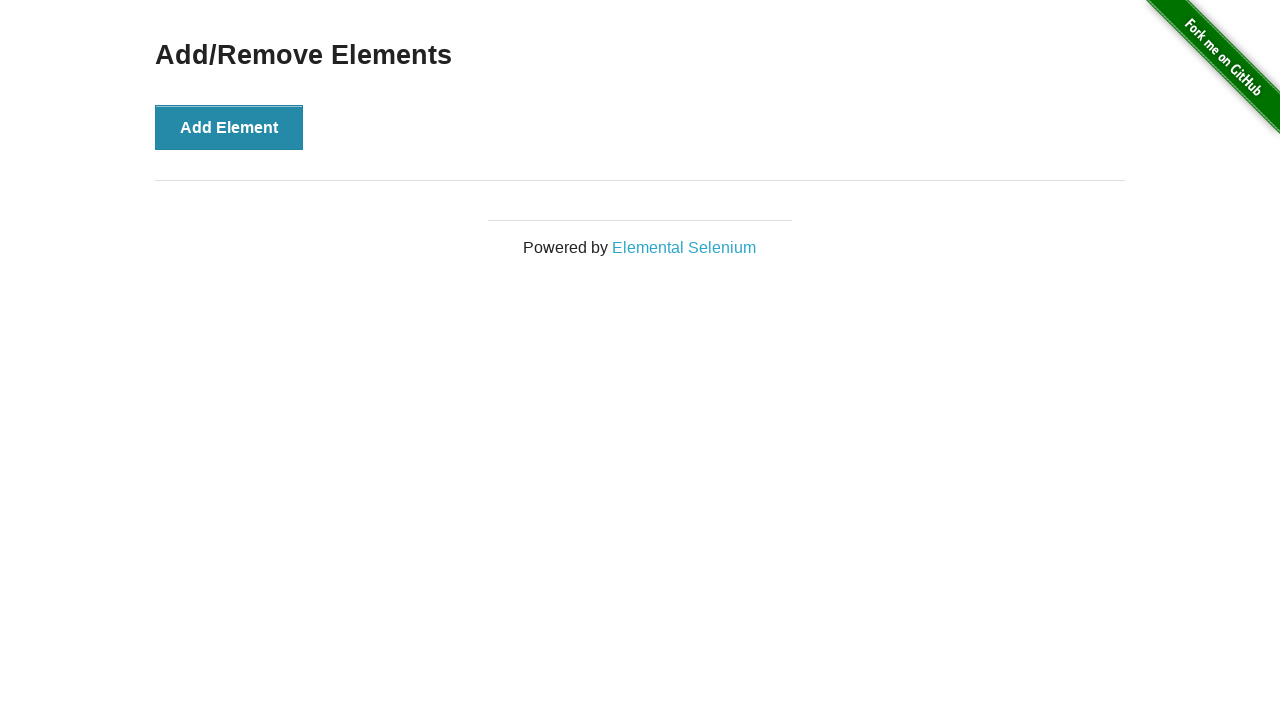

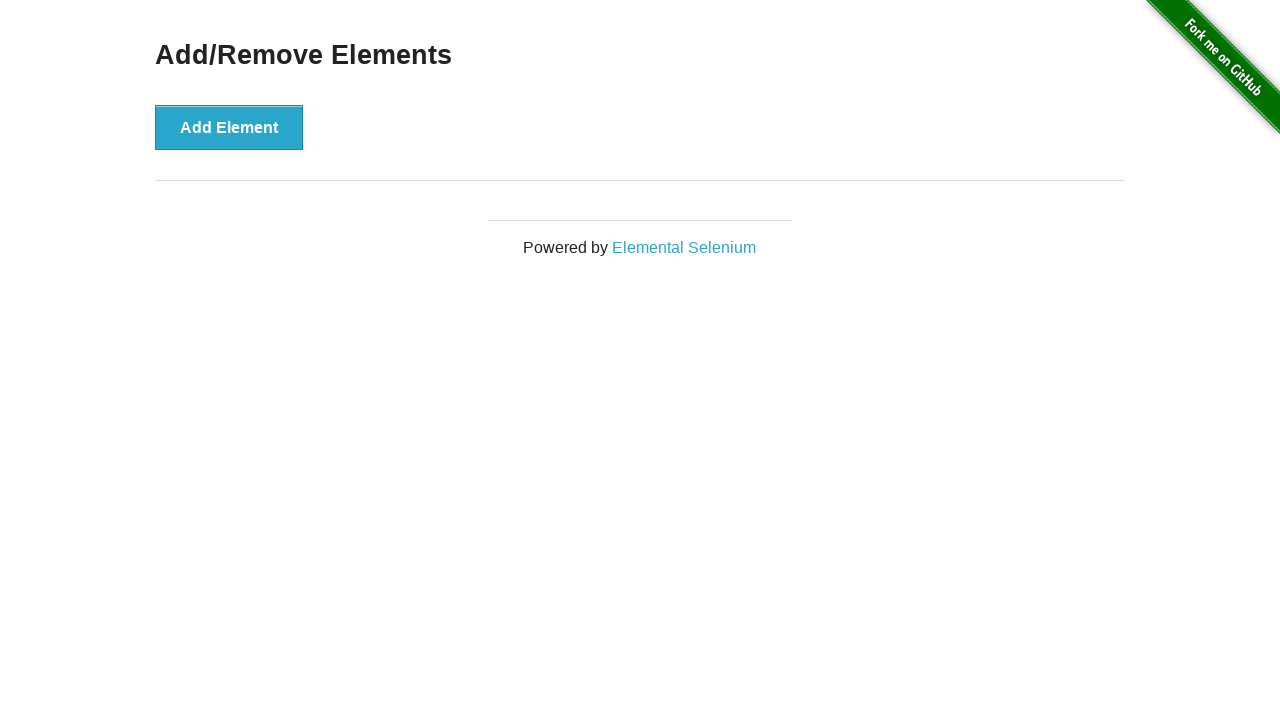